Tests selecting multiple non-consecutive items using Ctrl+click to select specific items from a selectable list

Starting URL: https://automationfc.github.io/jquery-selectable/

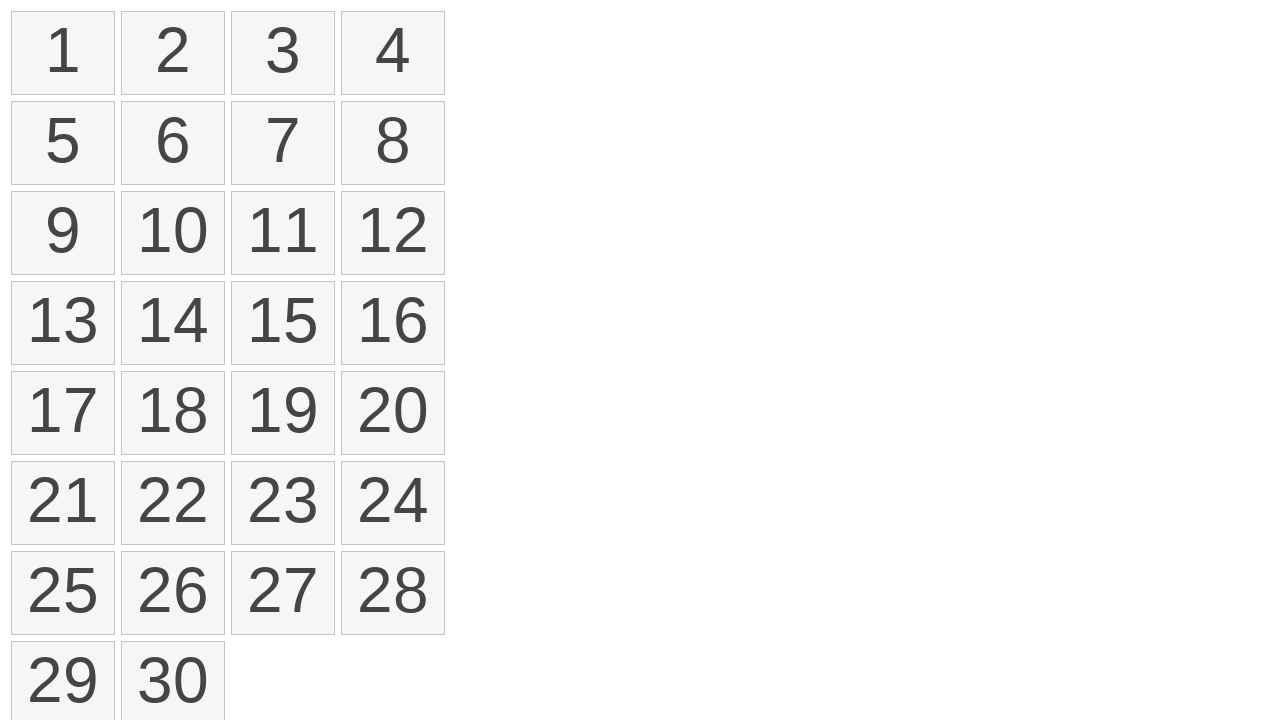

Retrieved all selectable list items
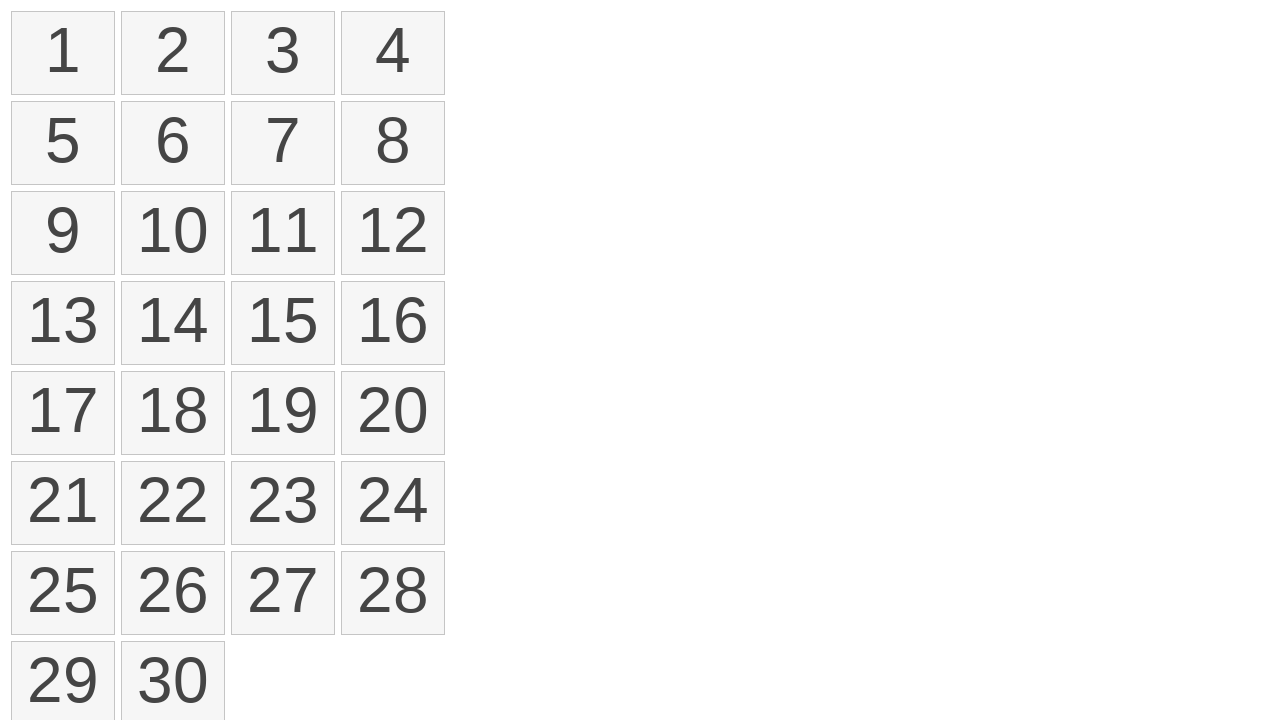

Pressed and held Control key
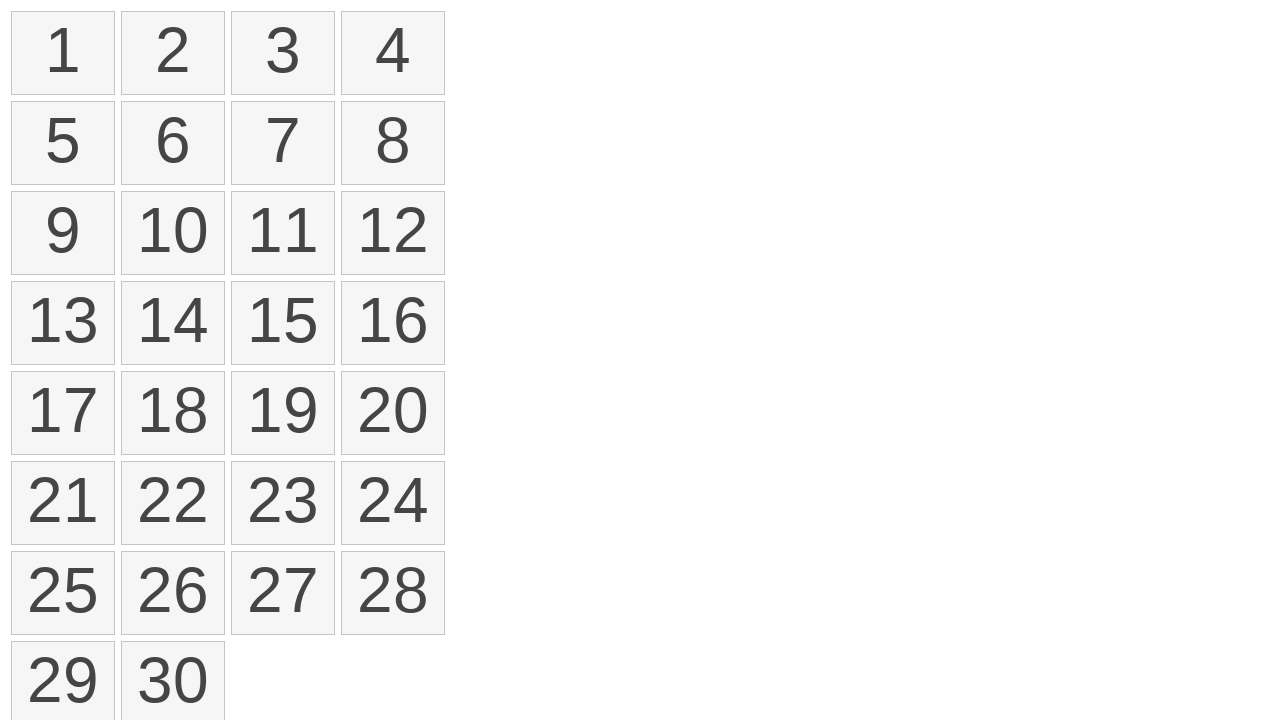

Ctrl+clicked on first item (index 0) at (63, 53) on #selectable > li >> nth=0
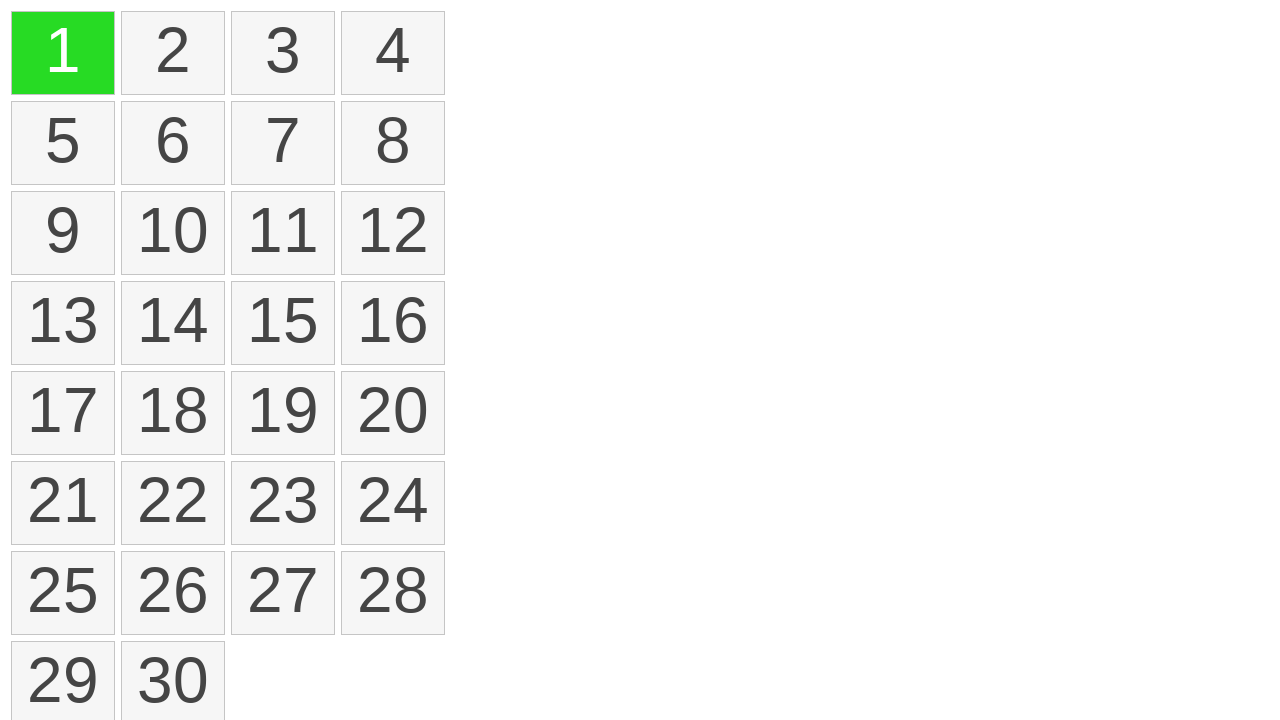

Ctrl+clicked on third item (index 2) at (283, 53) on #selectable > li >> nth=2
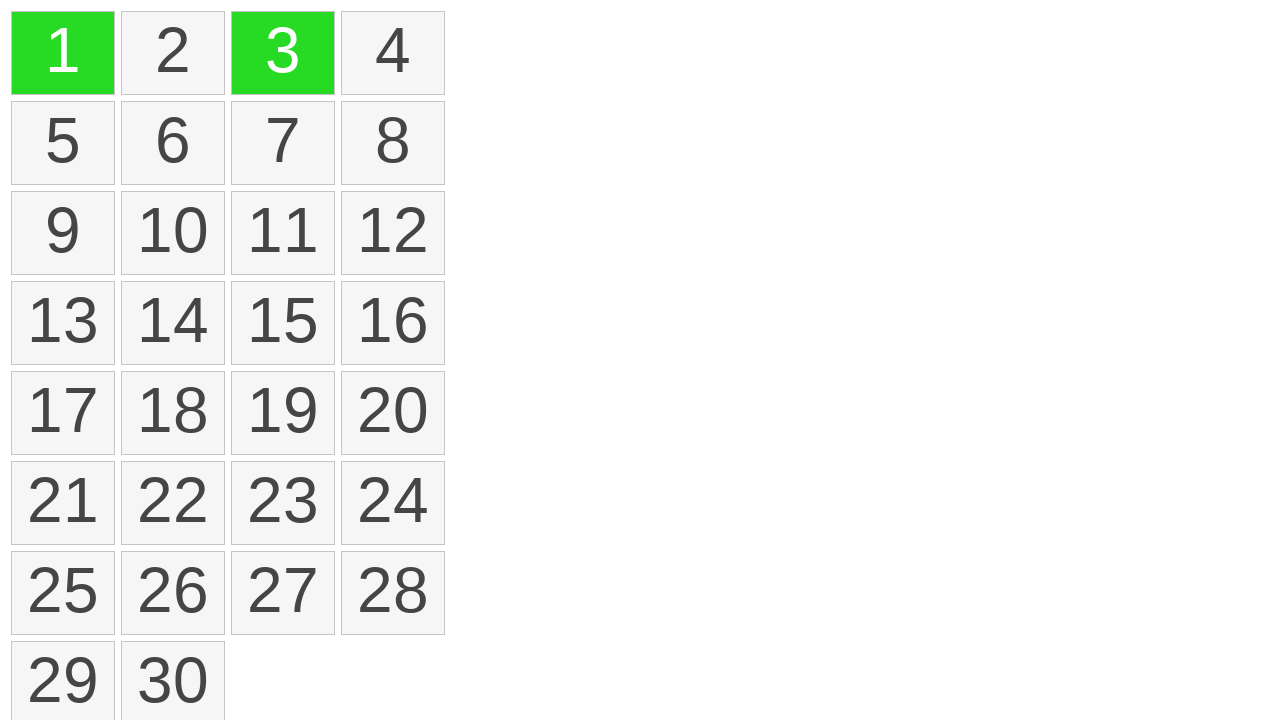

Ctrl+clicked on ninth item (index 8) at (63, 233) on #selectable > li >> nth=8
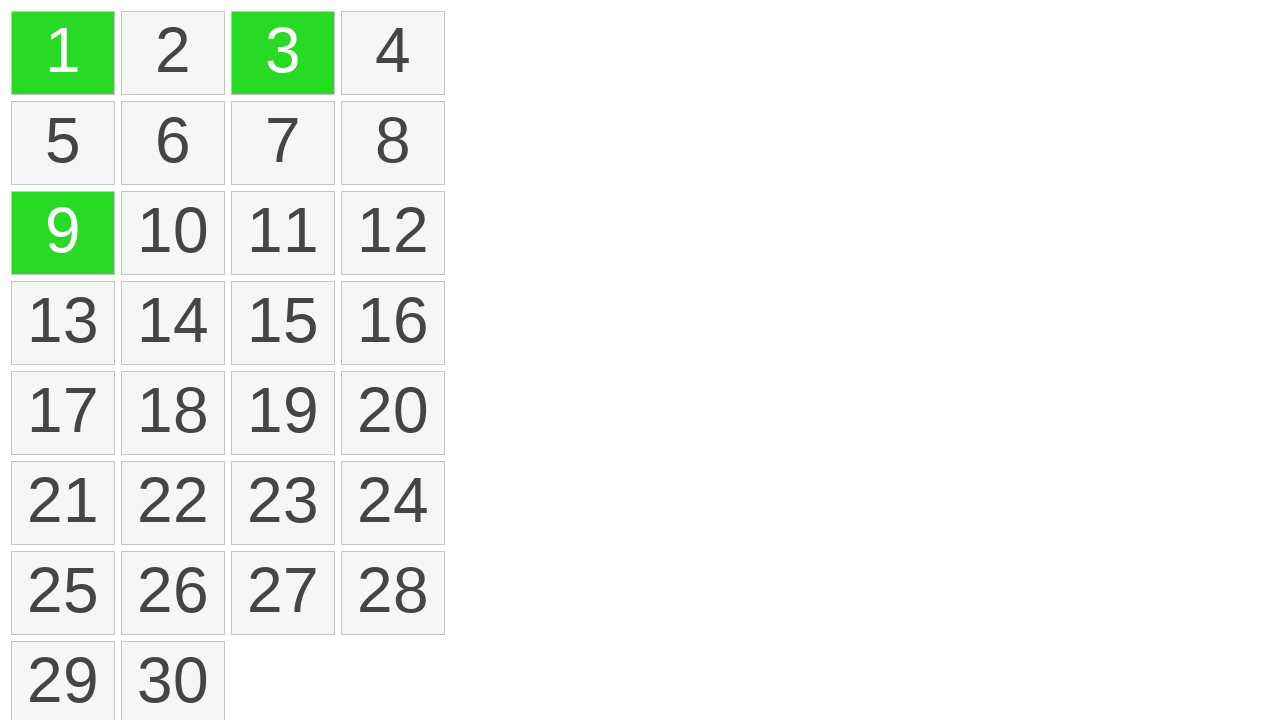

Released Control key
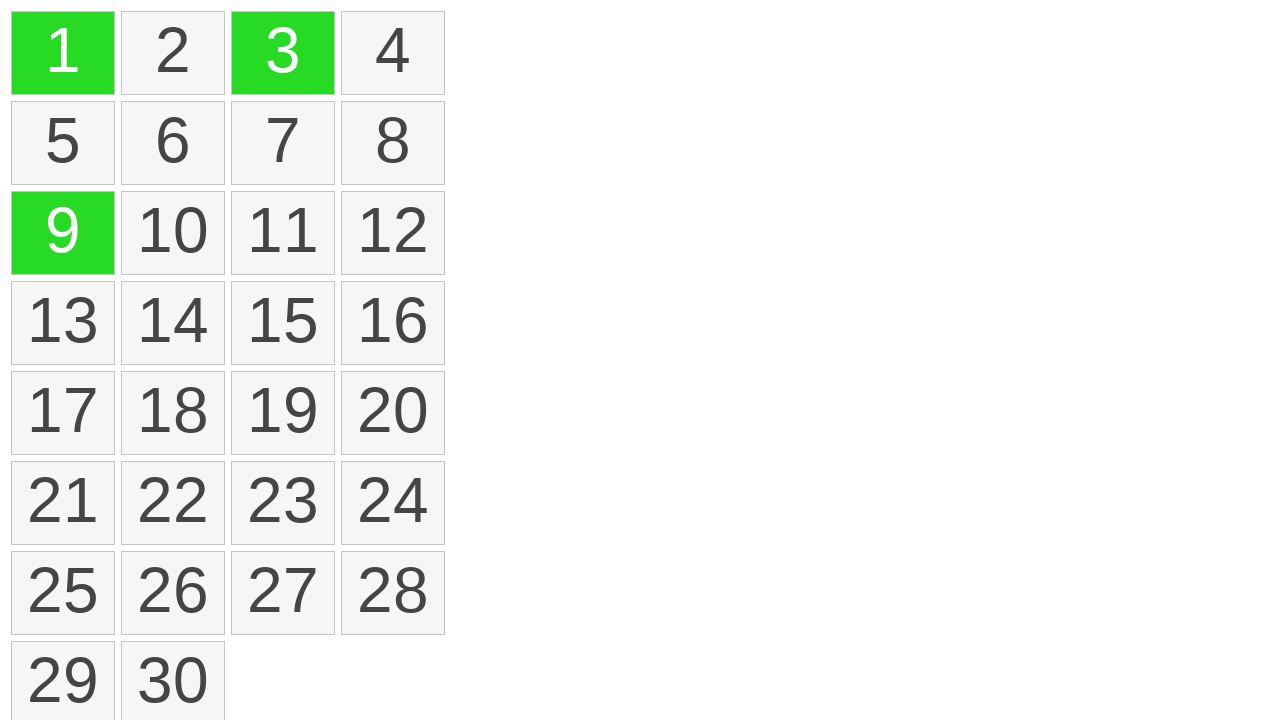

Located all selected items on the page
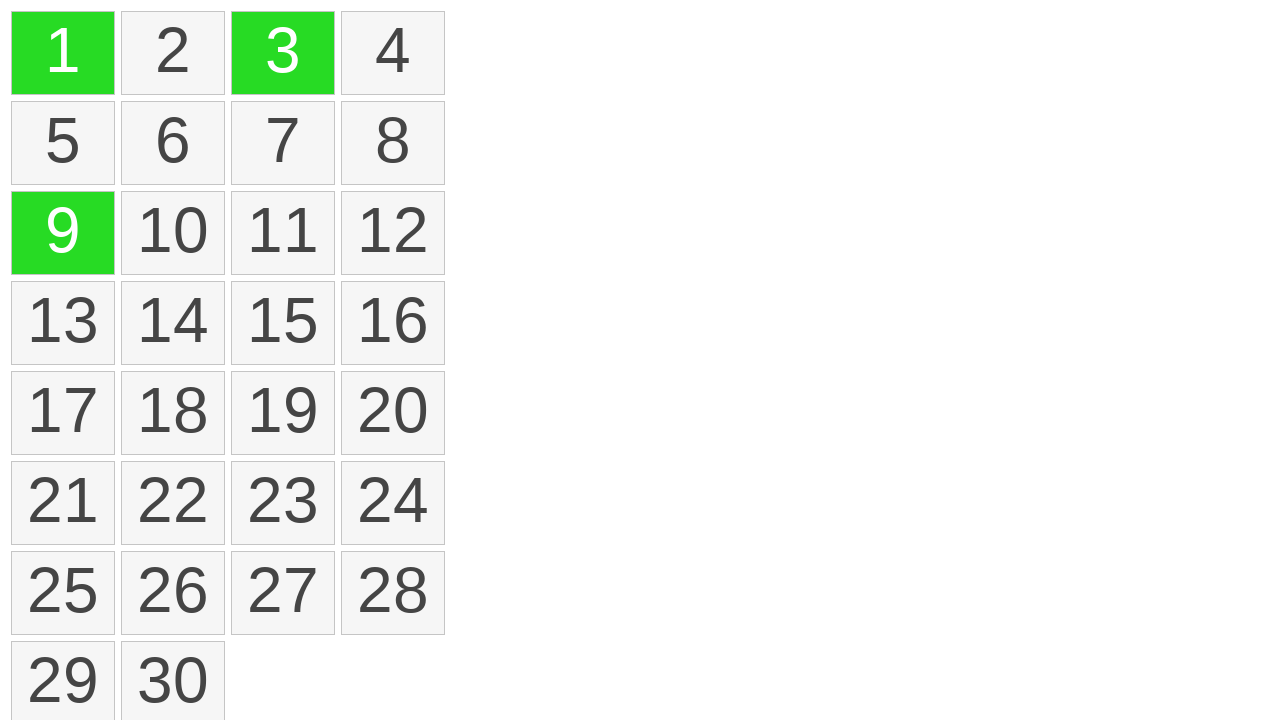

Verified that exactly 3 items are selected
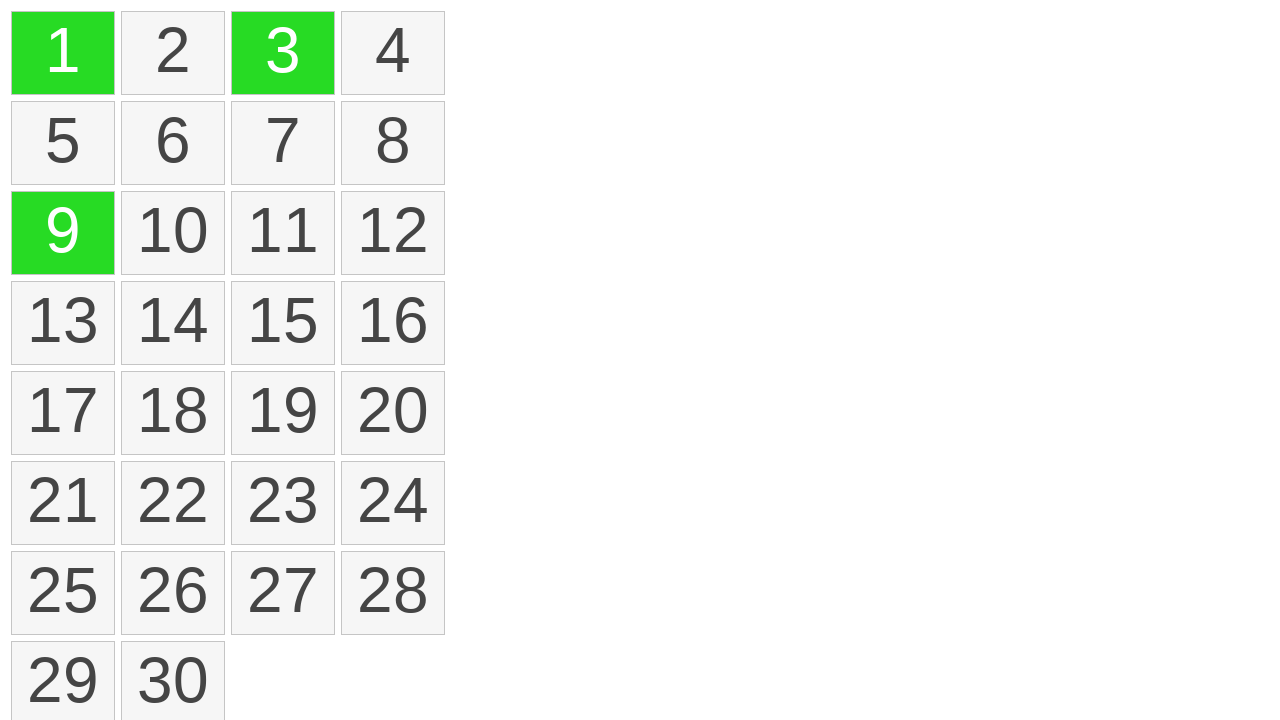

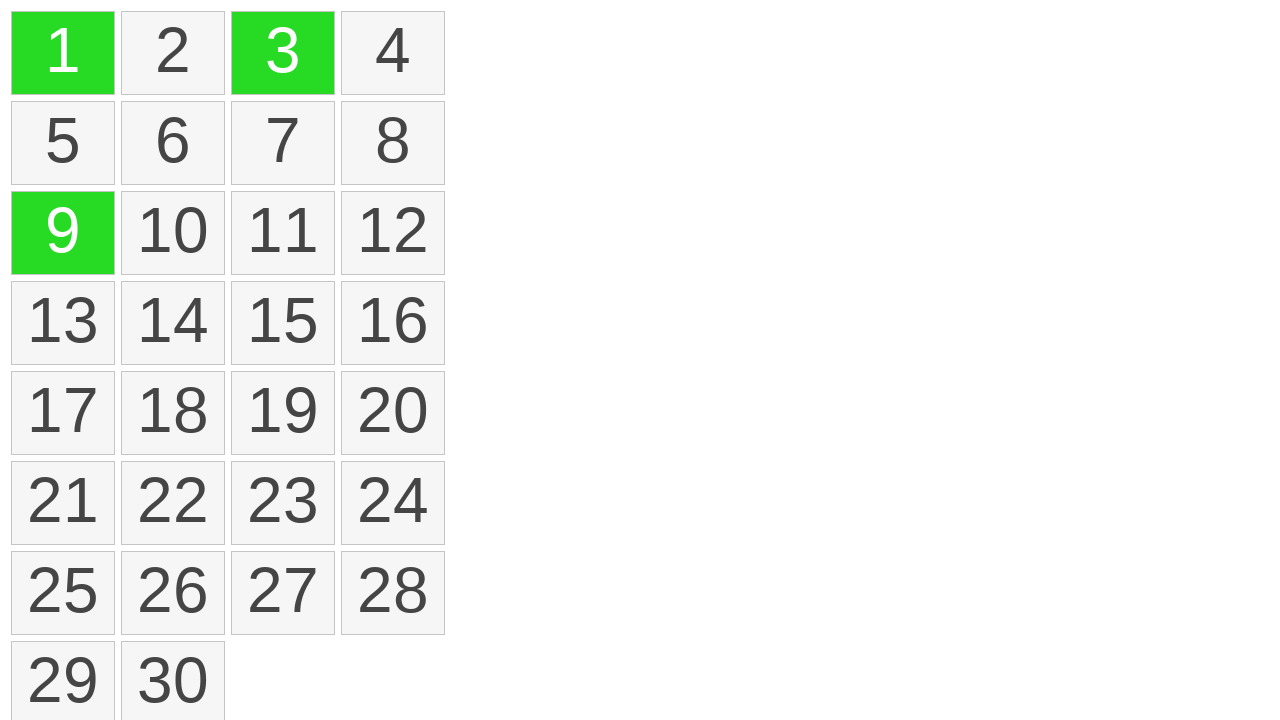